Tests drag and drop functionality by dragging column A to column B's position and verifying the columns have switched positions

Starting URL: https://the-internet.herokuapp.com/drag_and_drop

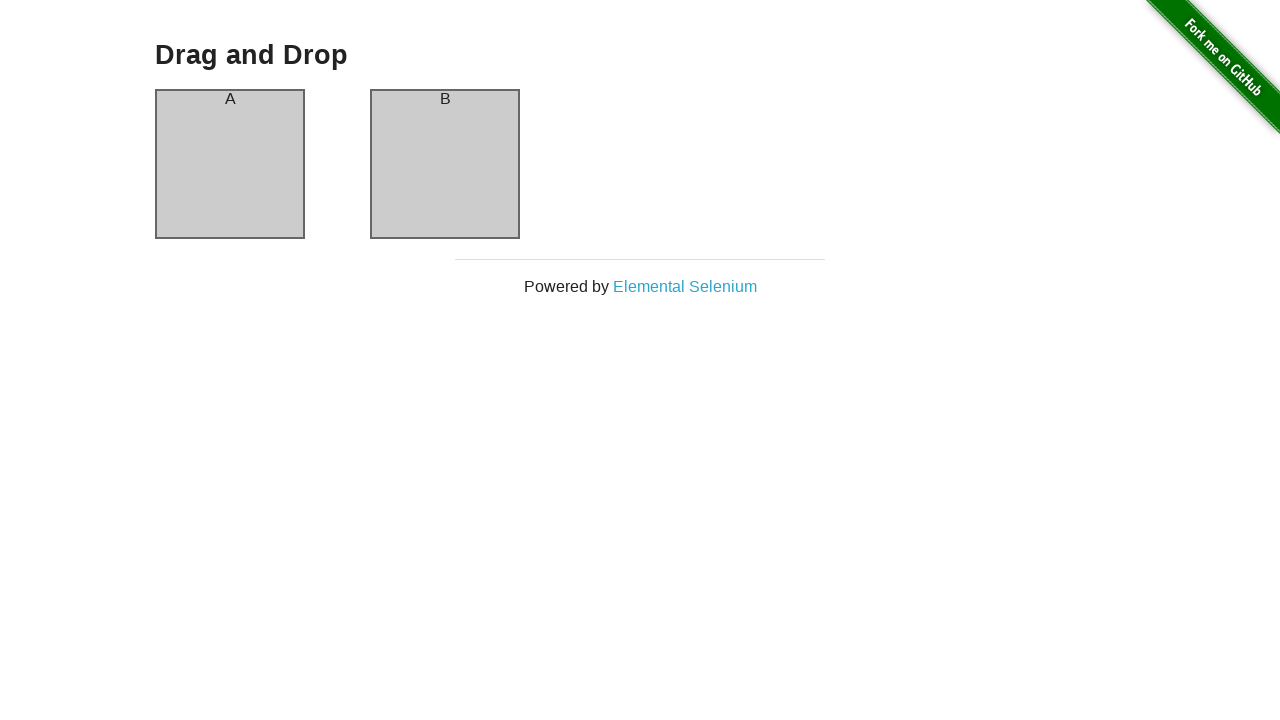

Located column B element
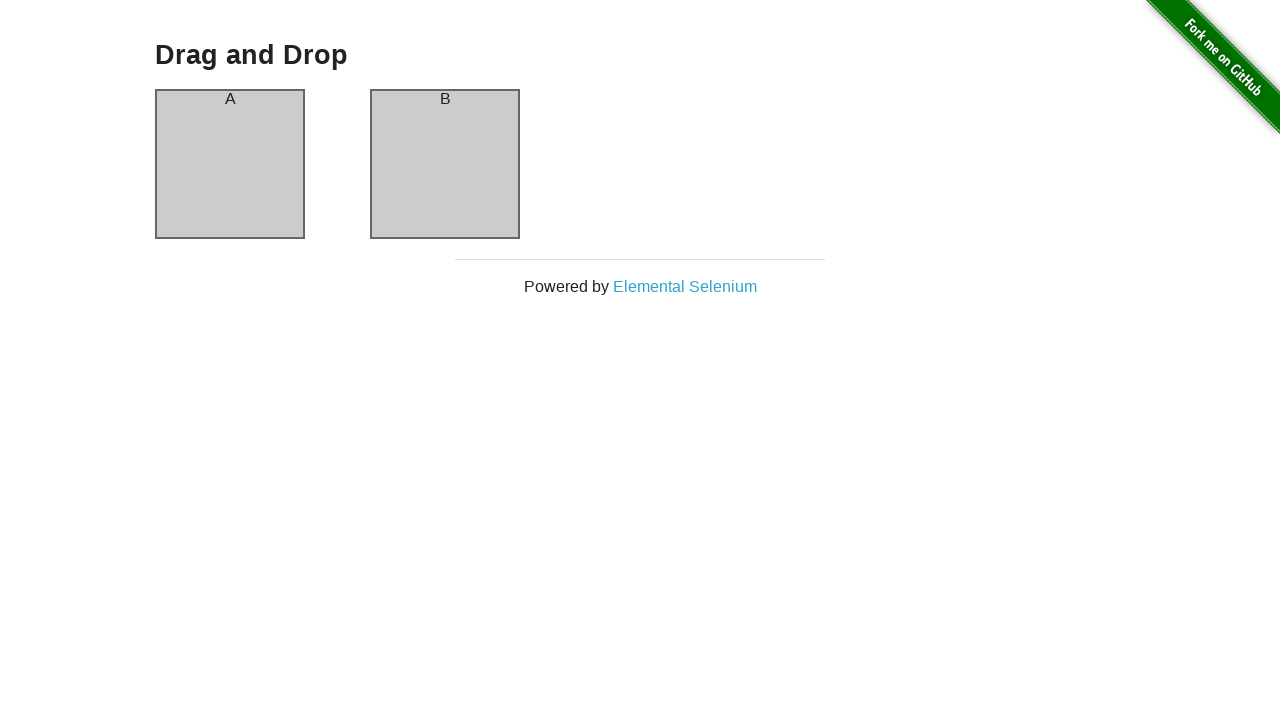

Located column A element
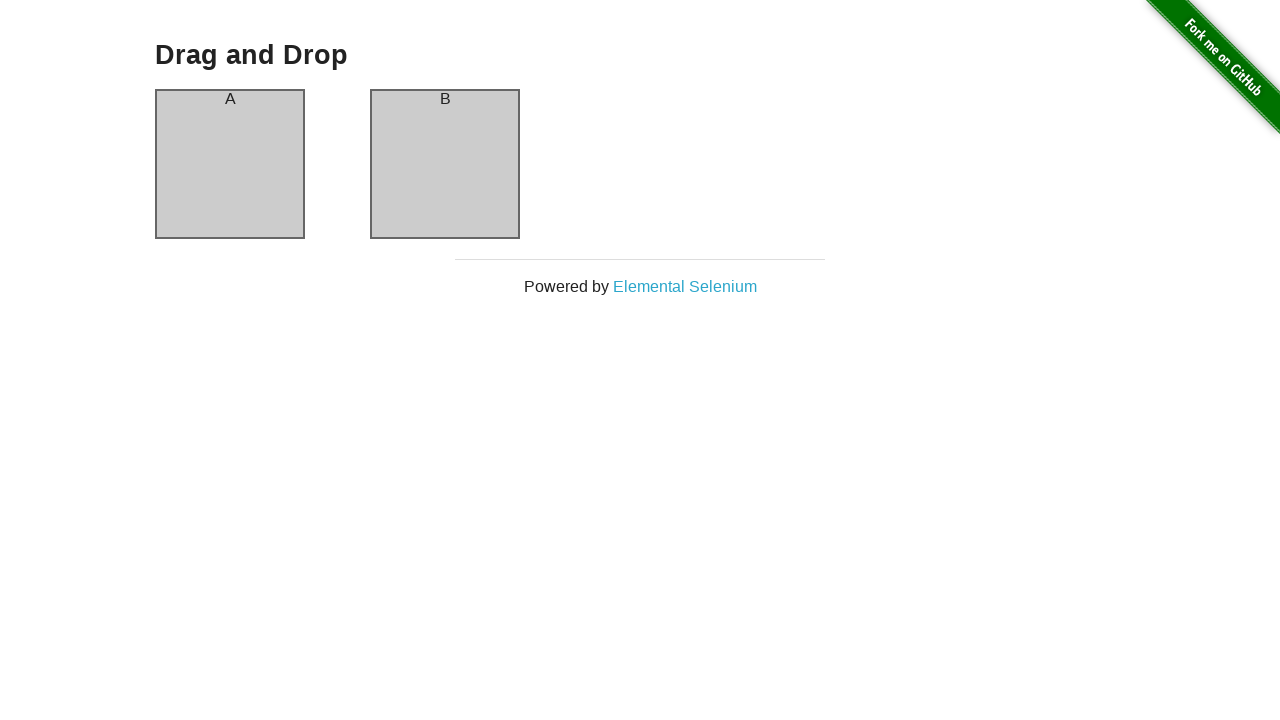

Dragged column A to column B's position at (445, 164)
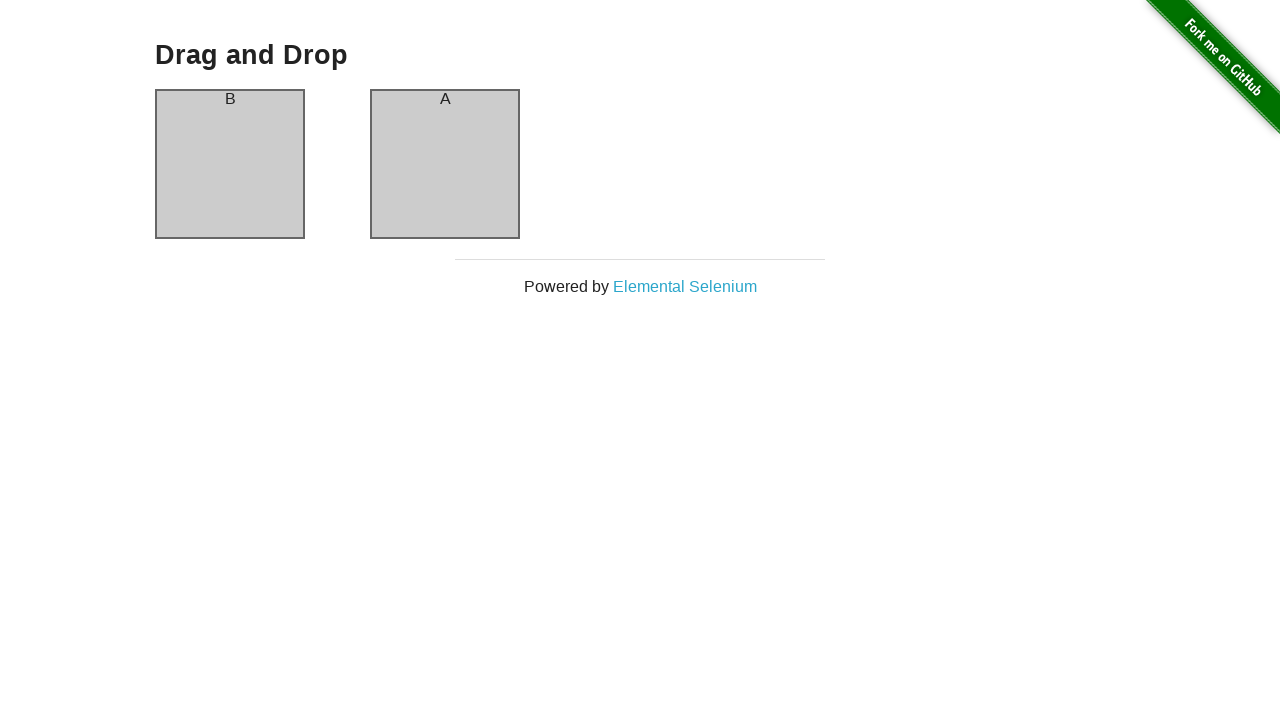

First column element is visible
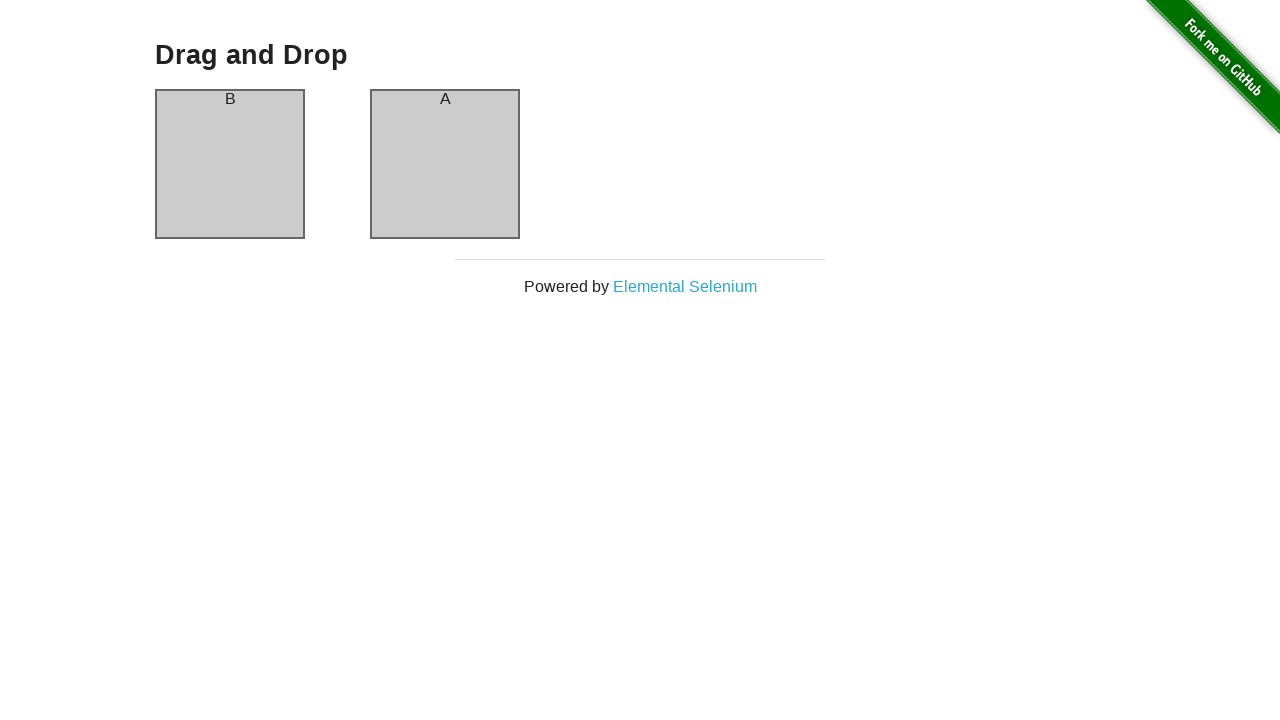

Verified that column B is now in the first position after drag and drop
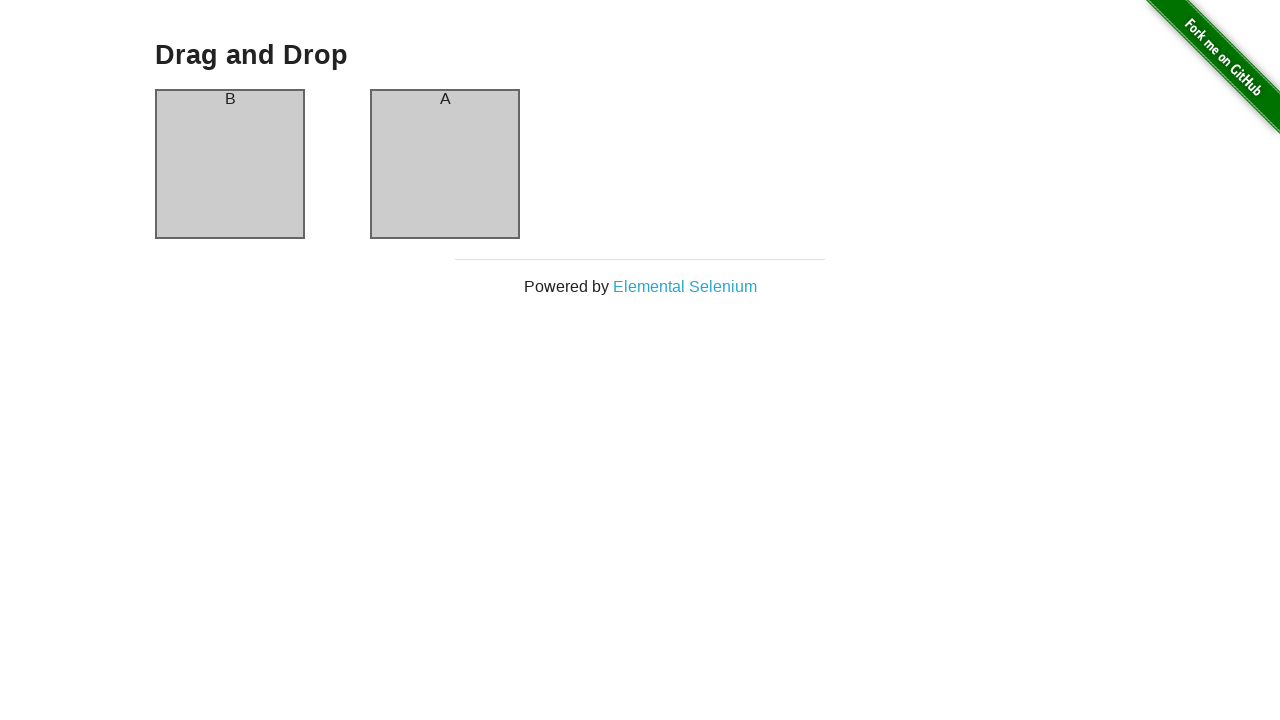

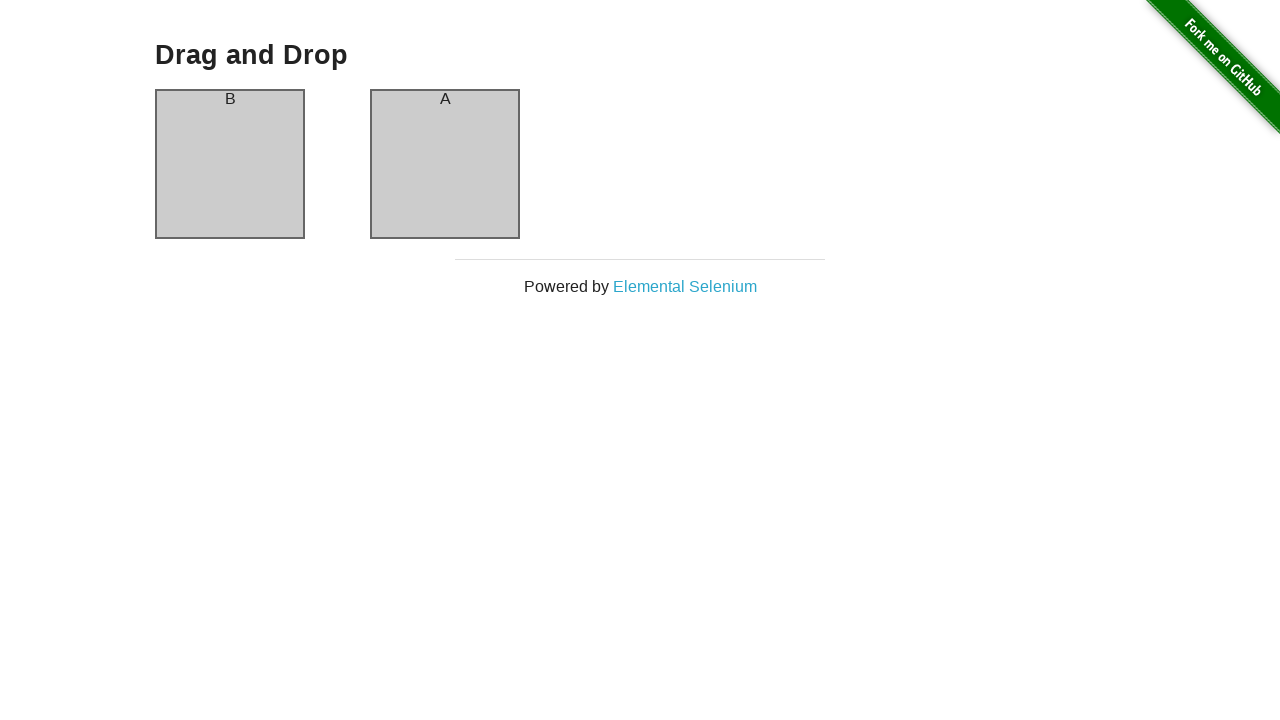